Navigates to GitHub homepage and verifies the page loads by checking for the page title.

Starting URL: https://github.com

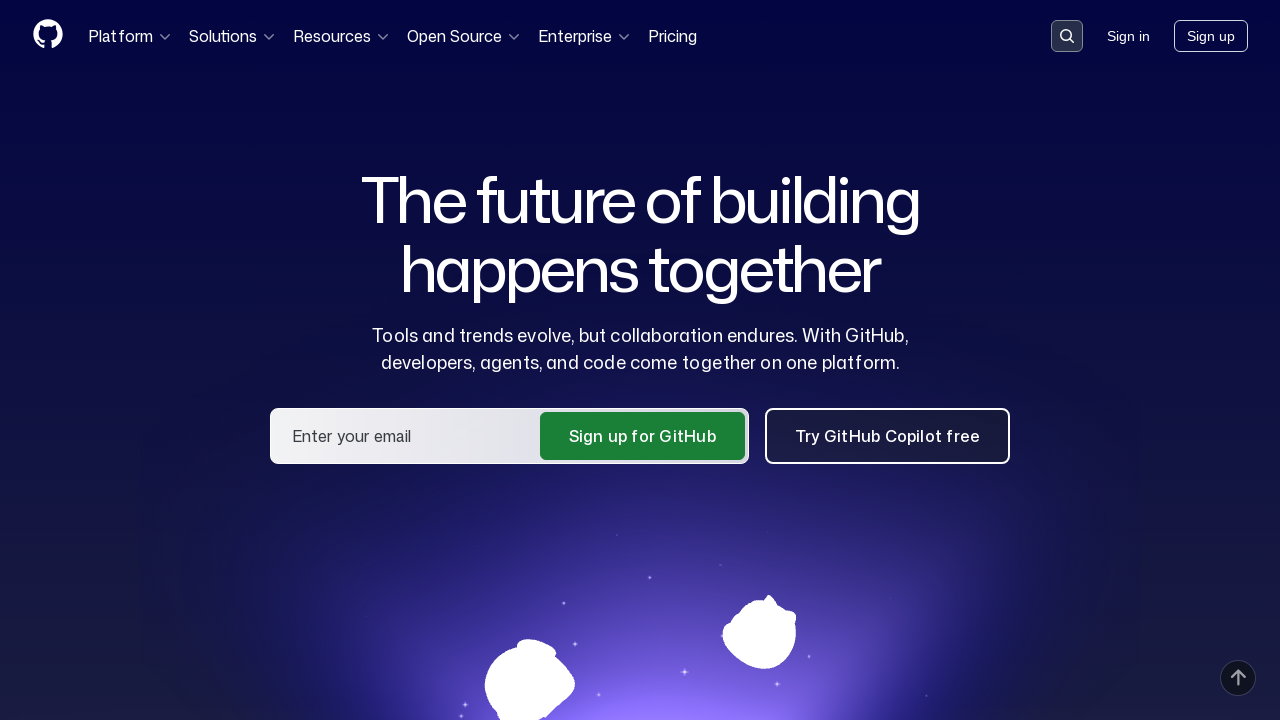

Navigated to GitHub homepage
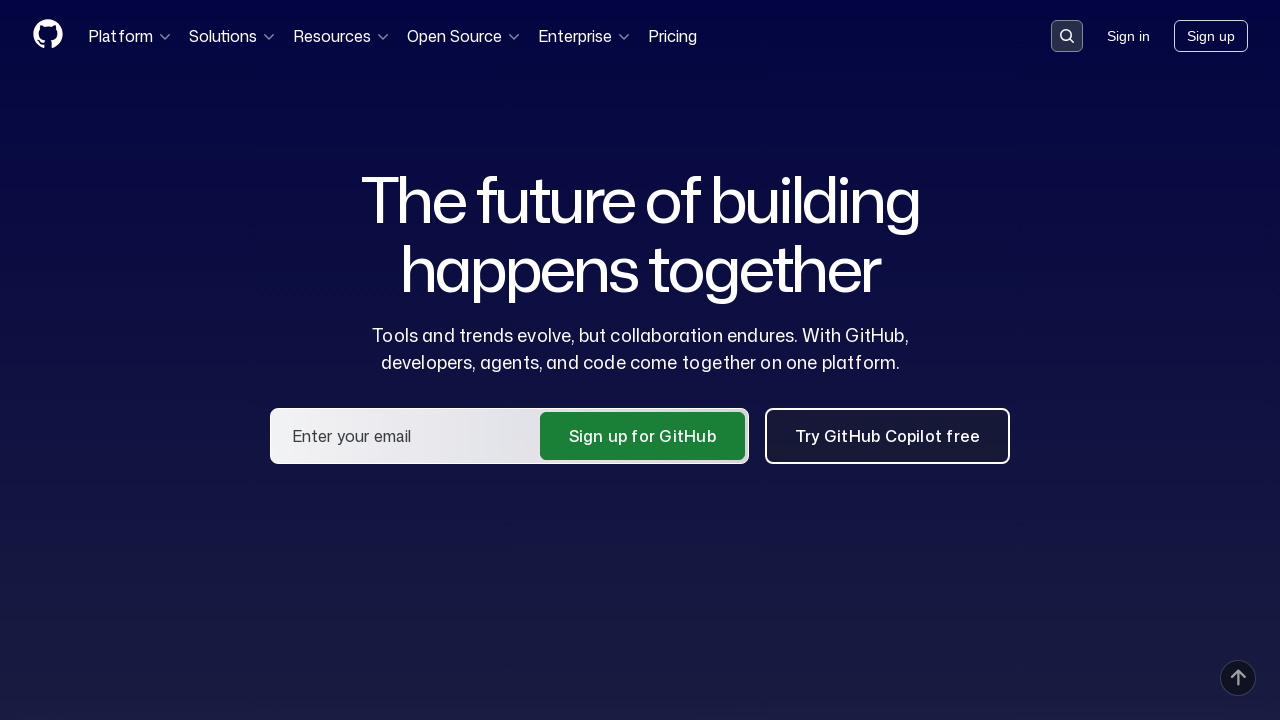

Page reached domcontentloaded state
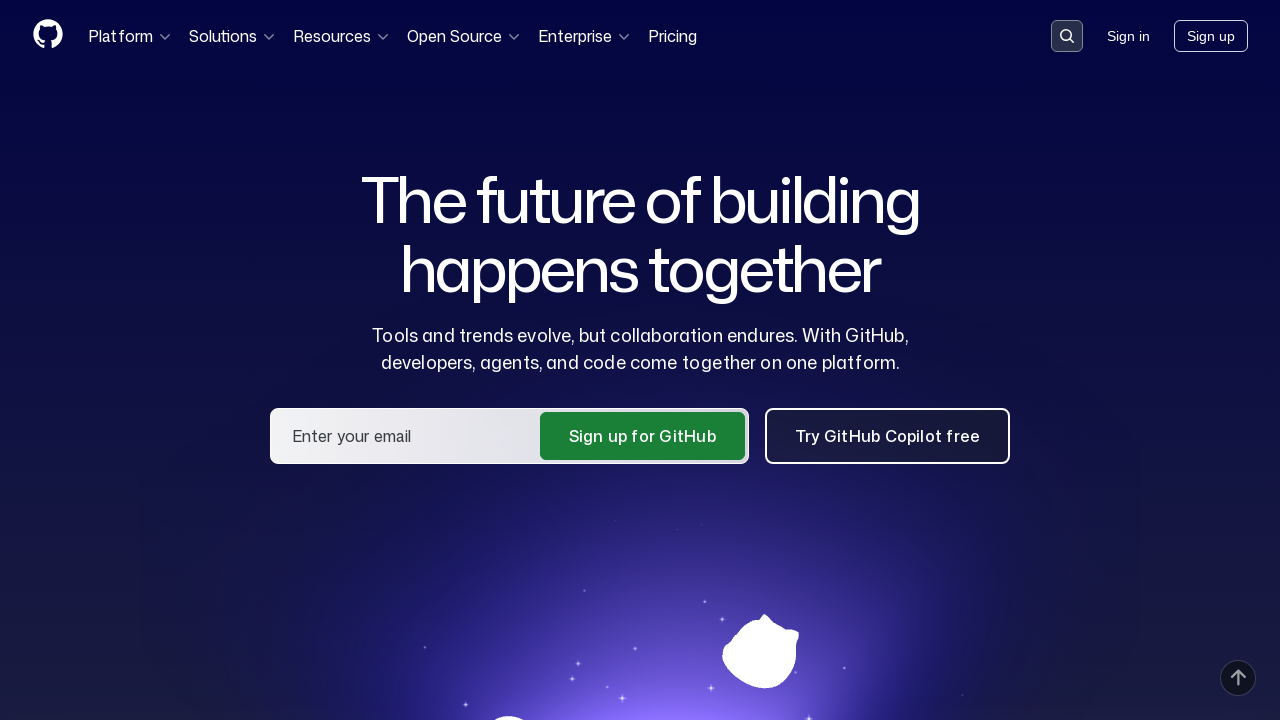

Verified page title contains 'GitHub'
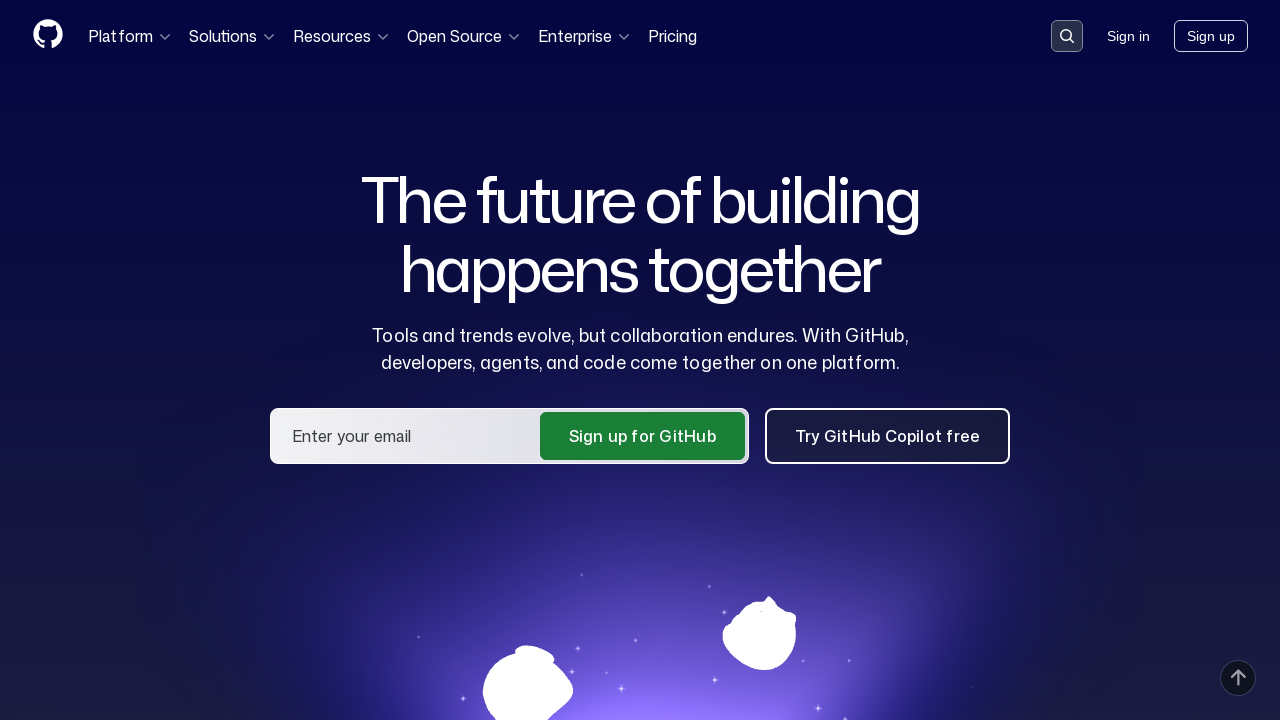

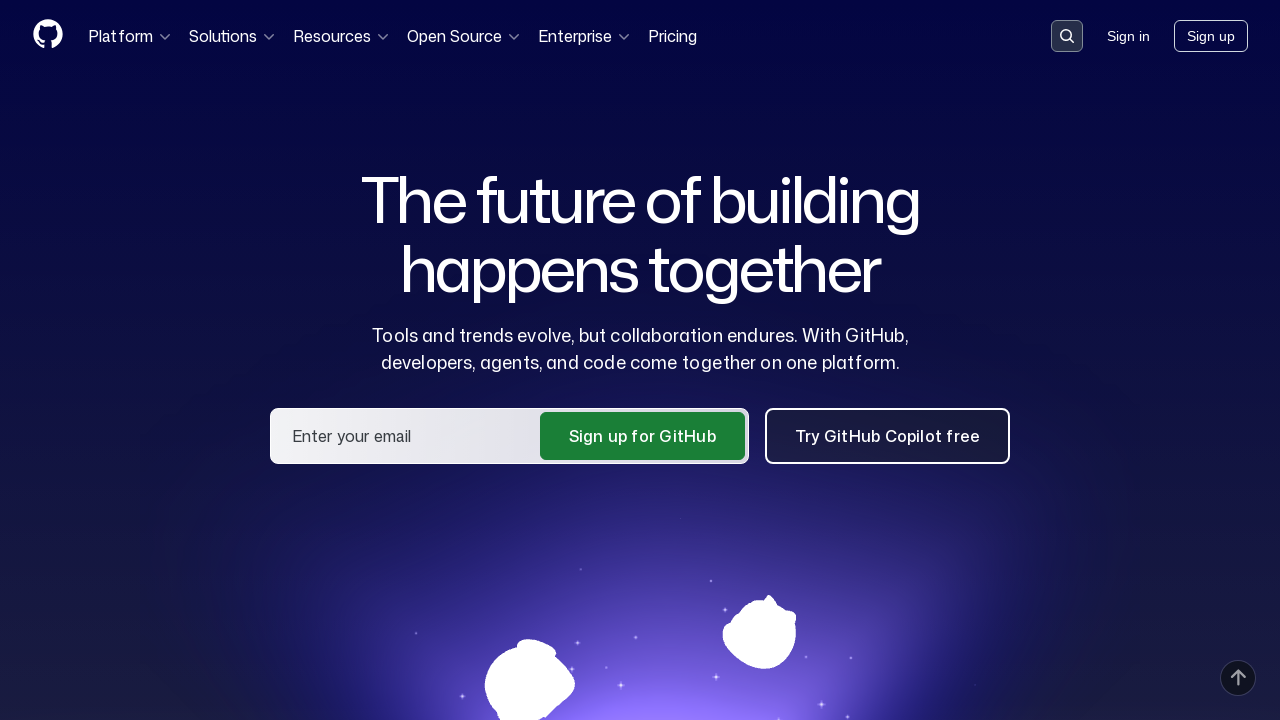